Tests drag and drop functionality by dragging an element from source to target position on a test automation practice page

Starting URL: https://testautomationpractice.blogspot.com/

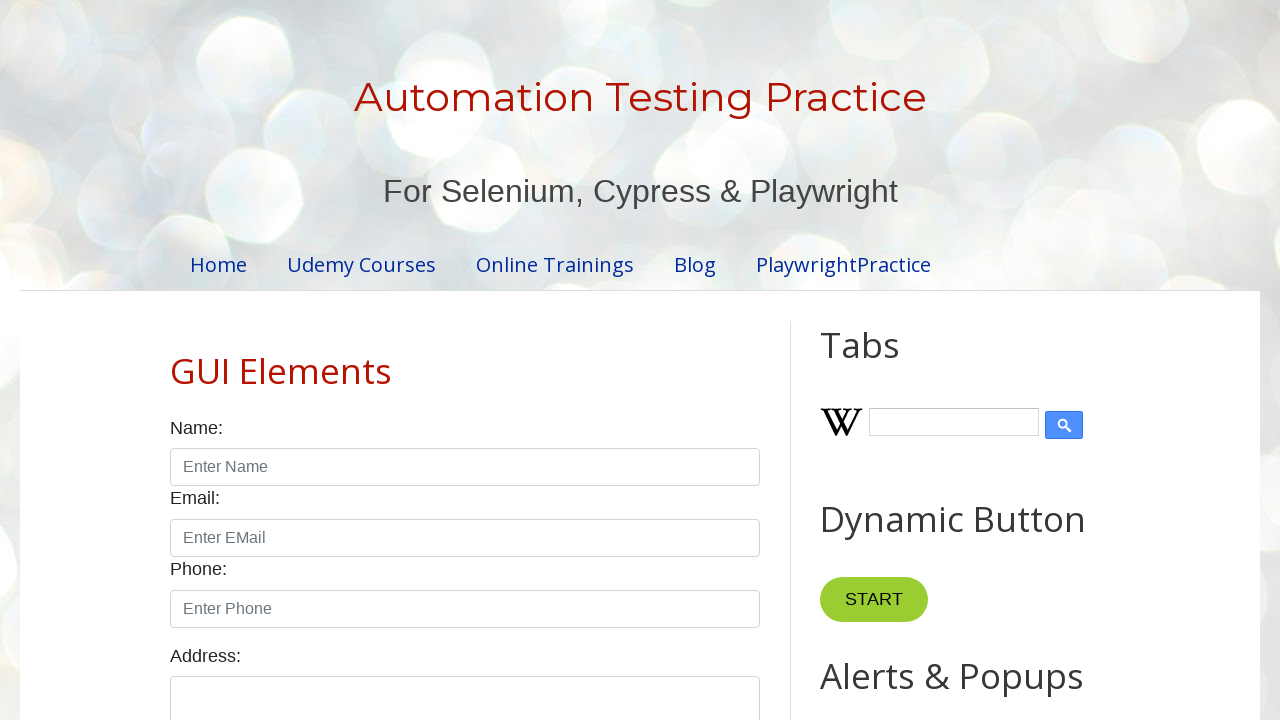

Scrolled down 100 pixels to ensure drag and drop elements are visible
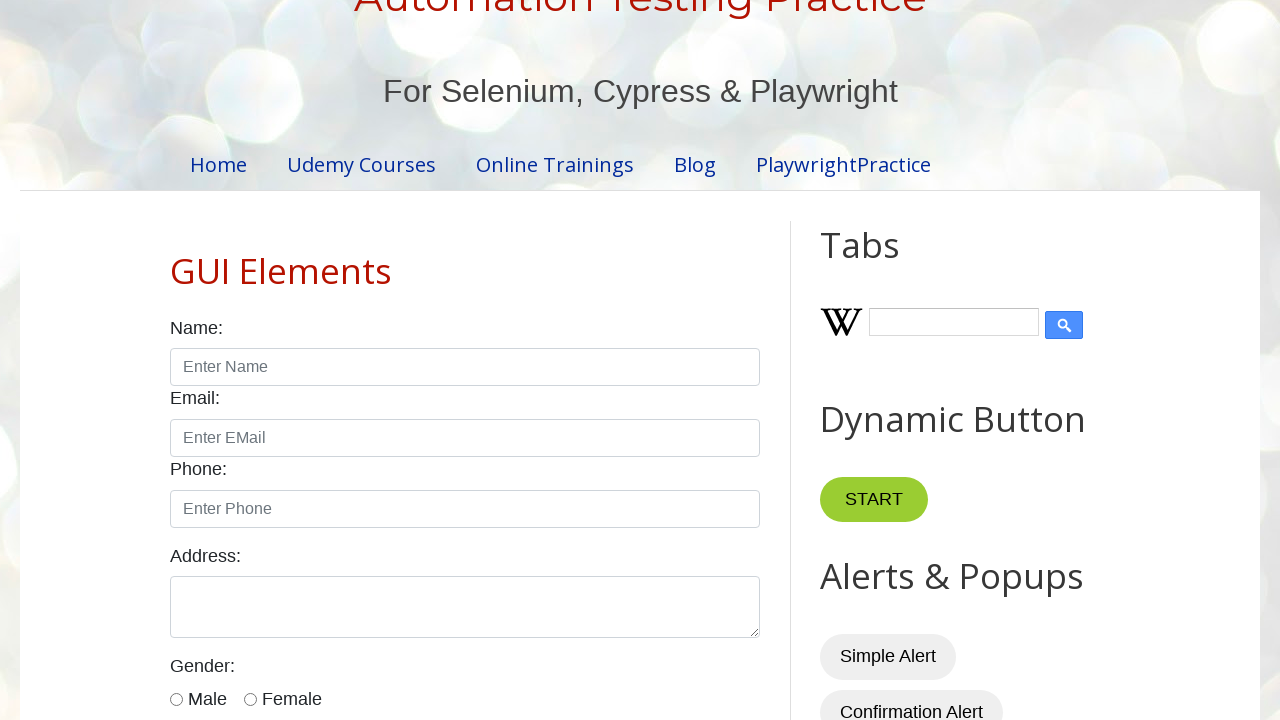

Located draggable source element
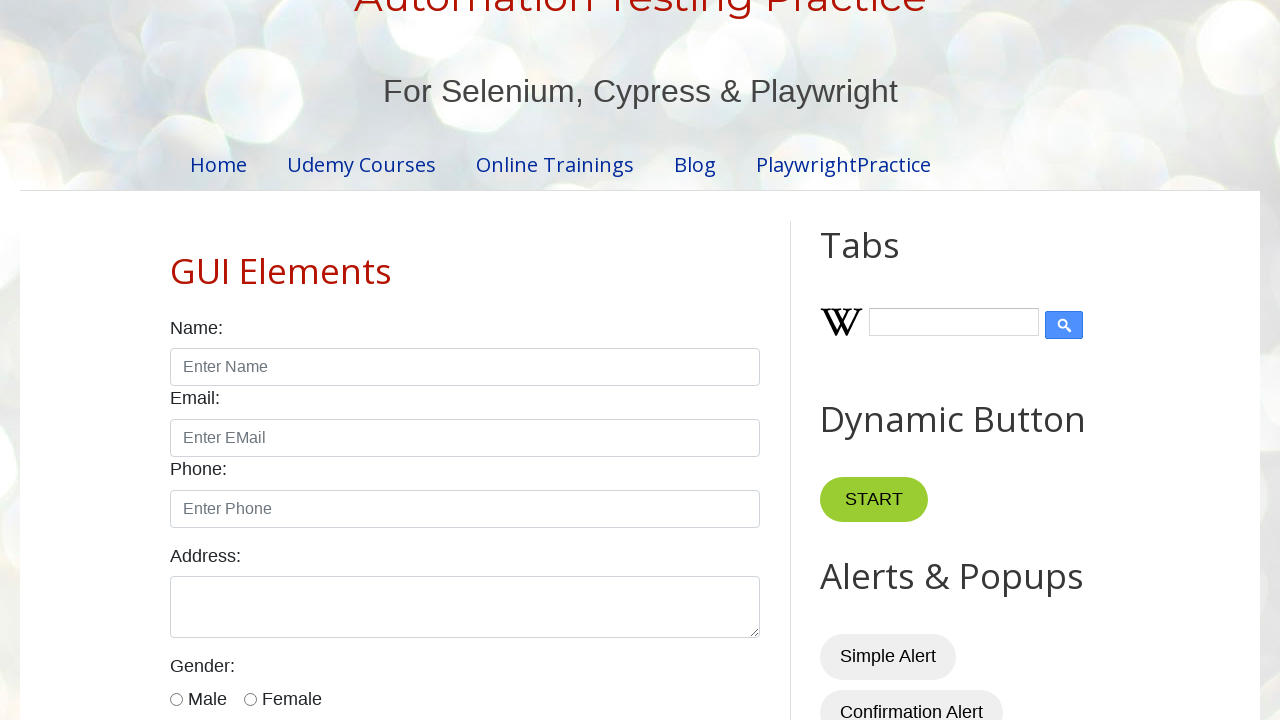

Located droppable target element
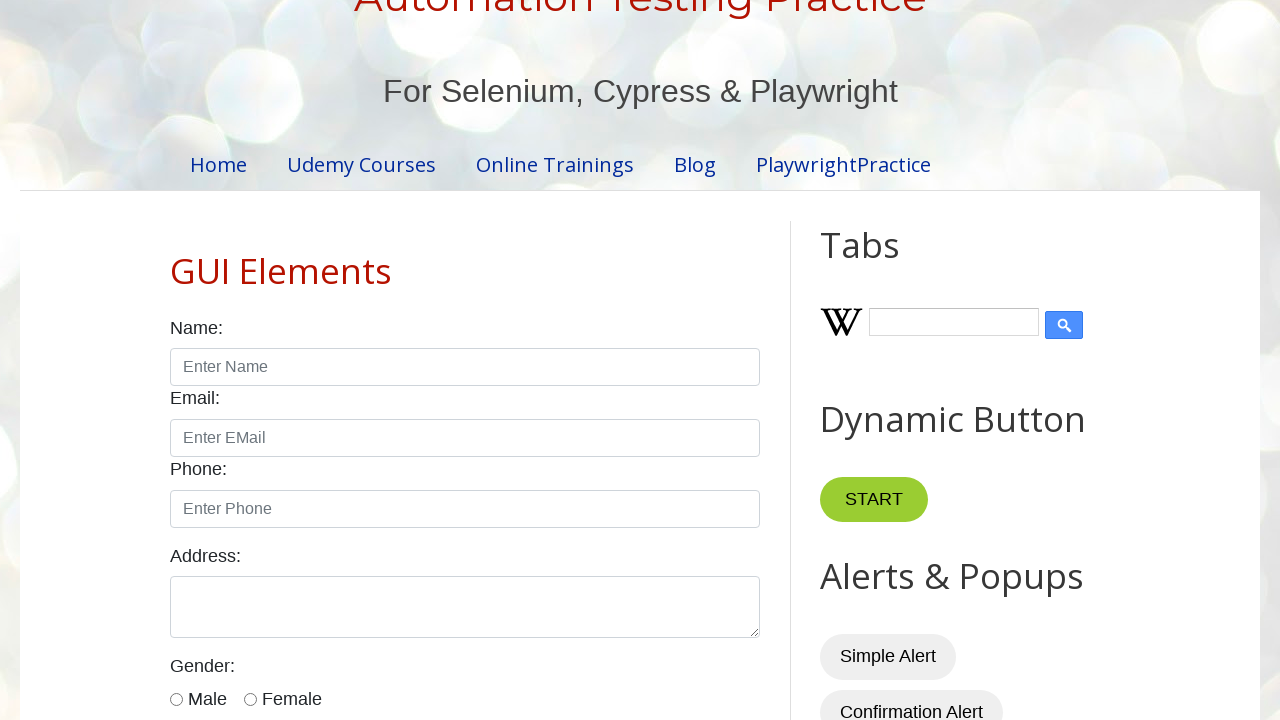

Dragged source element to target position at (1015, 386)
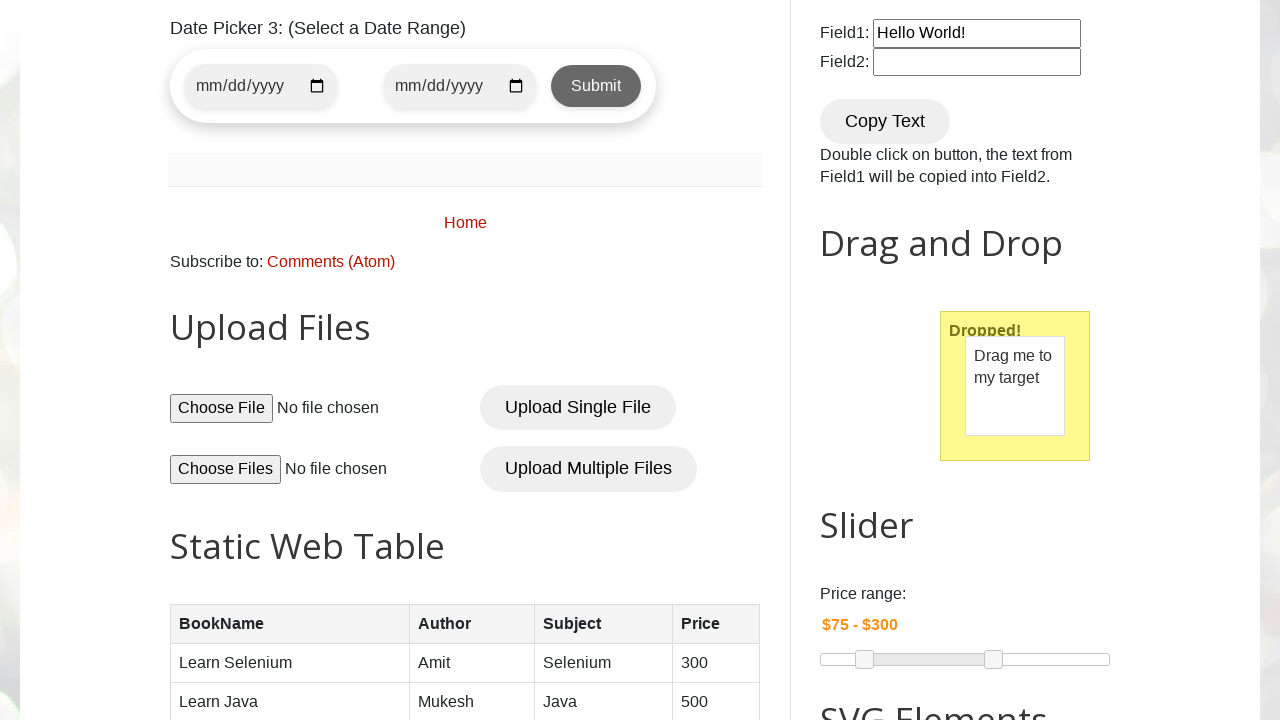

Waited 1 second for drag and drop action to complete
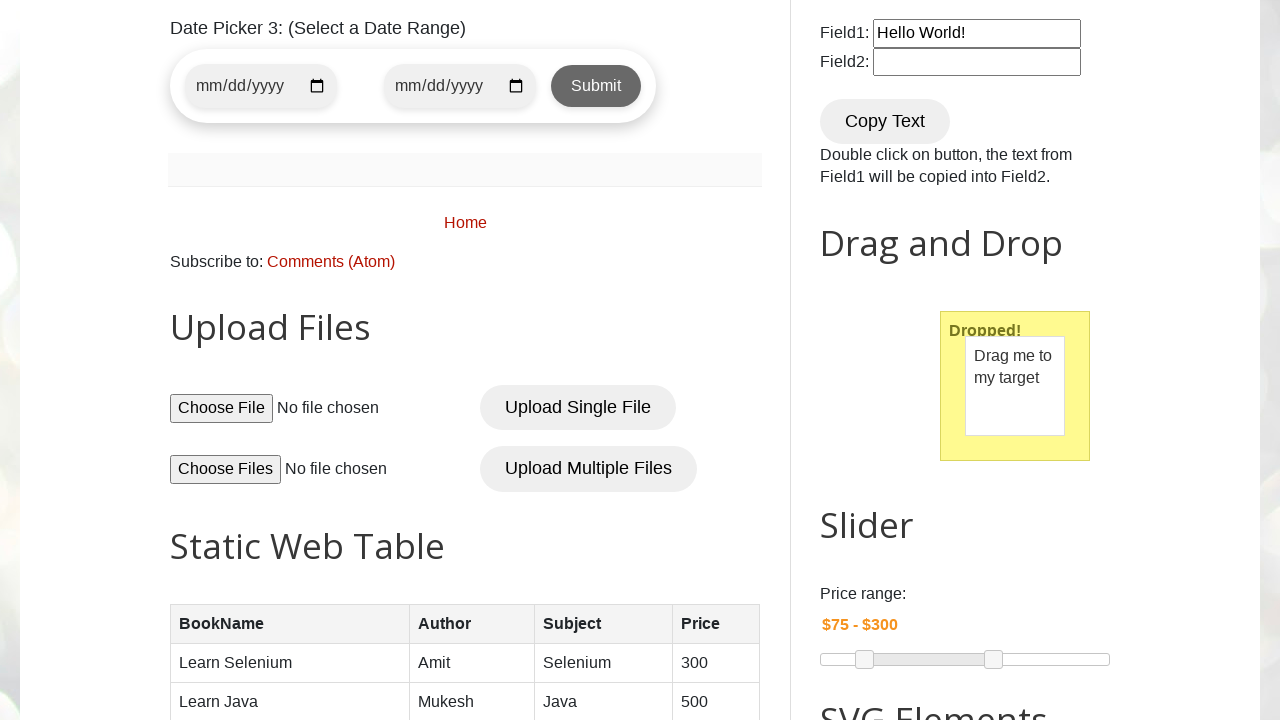

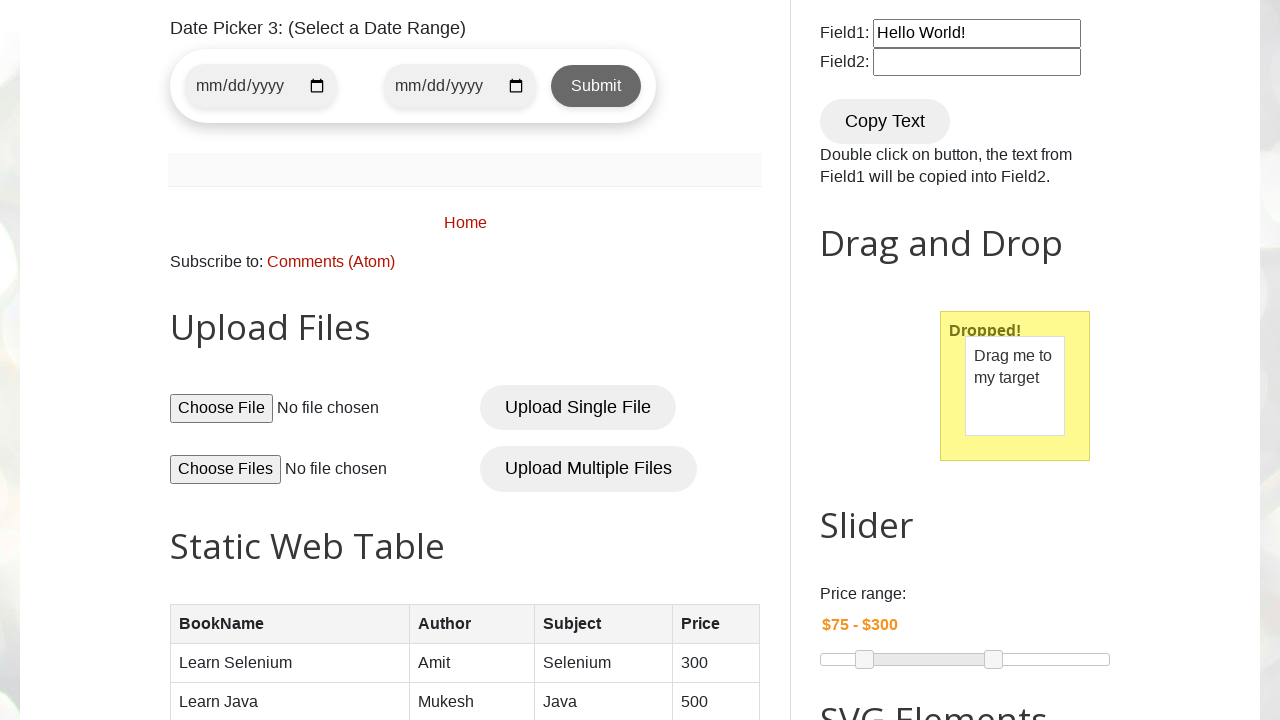